Navigates to the Infosys website, adds a custom cookie, and then clears all cookies - demonstrating browser cookie management capabilities.

Starting URL: https://www.infosys.com/

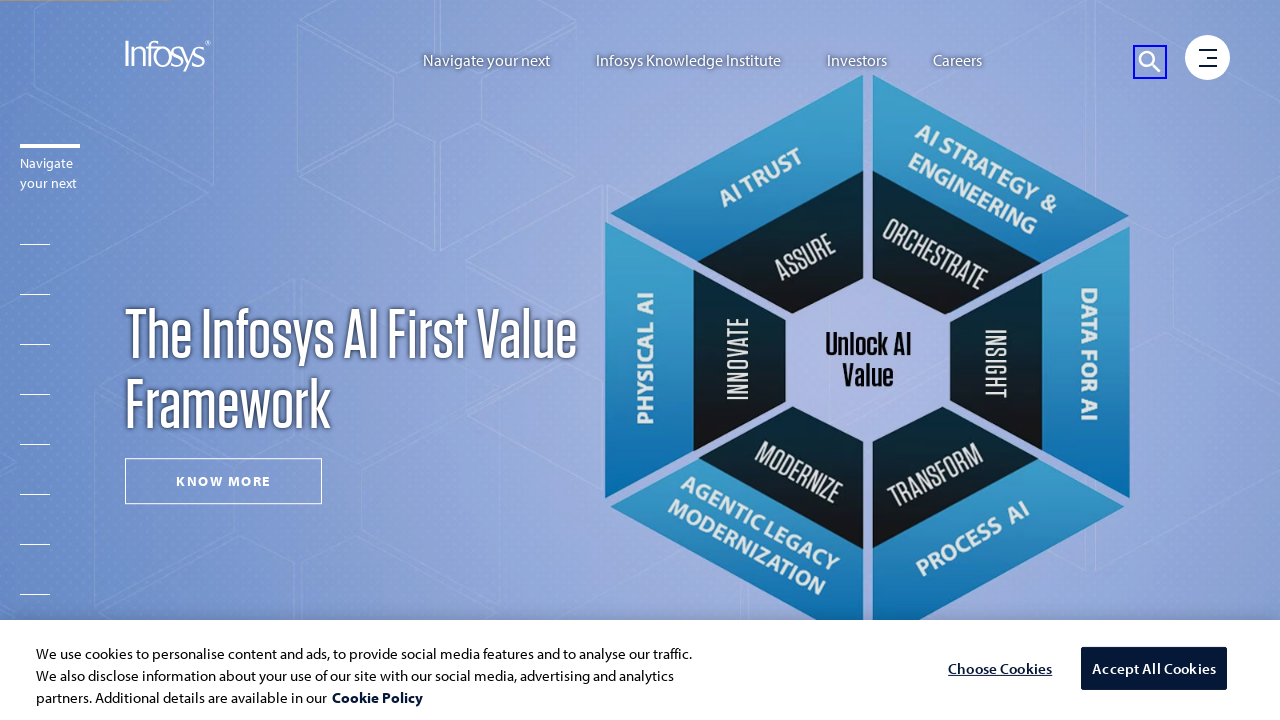

Set viewport size to 1920x1080
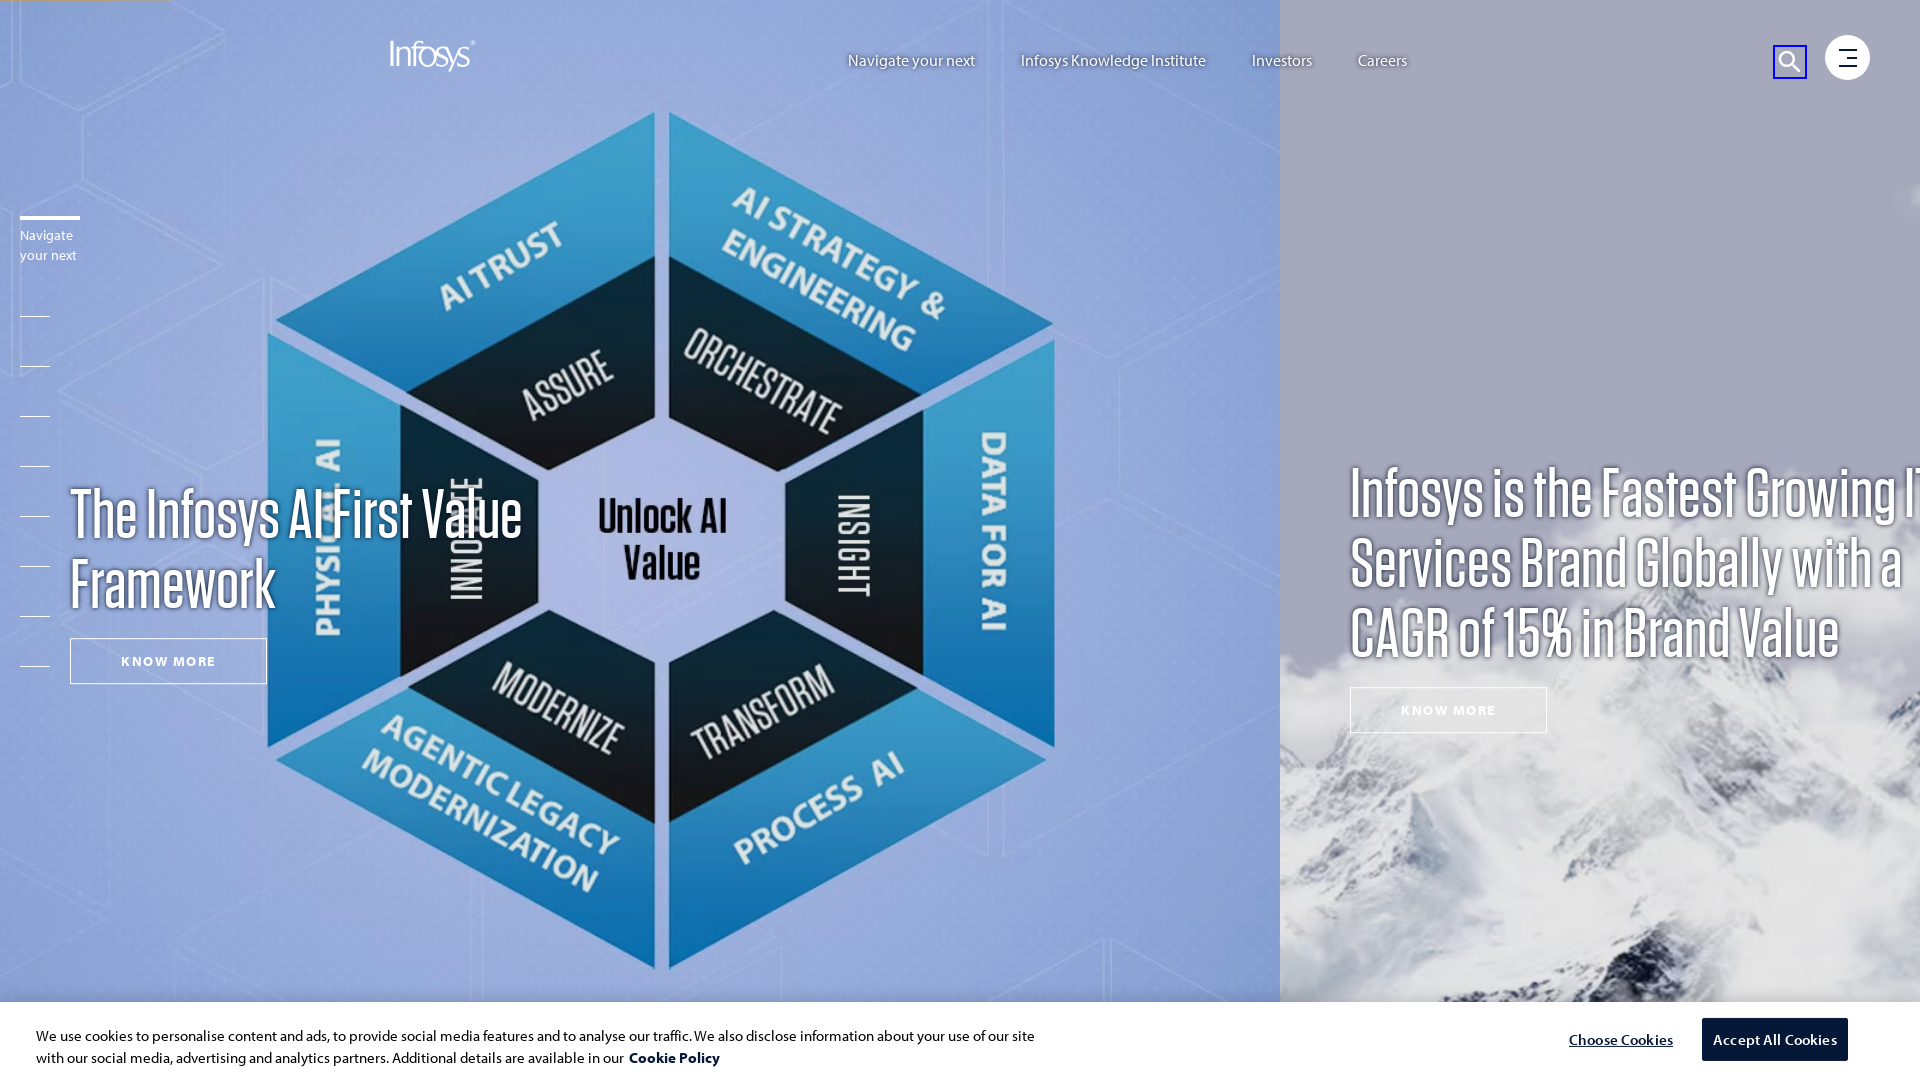

Added custom cookie 'Edso' with value 'Services' to Infosys domain
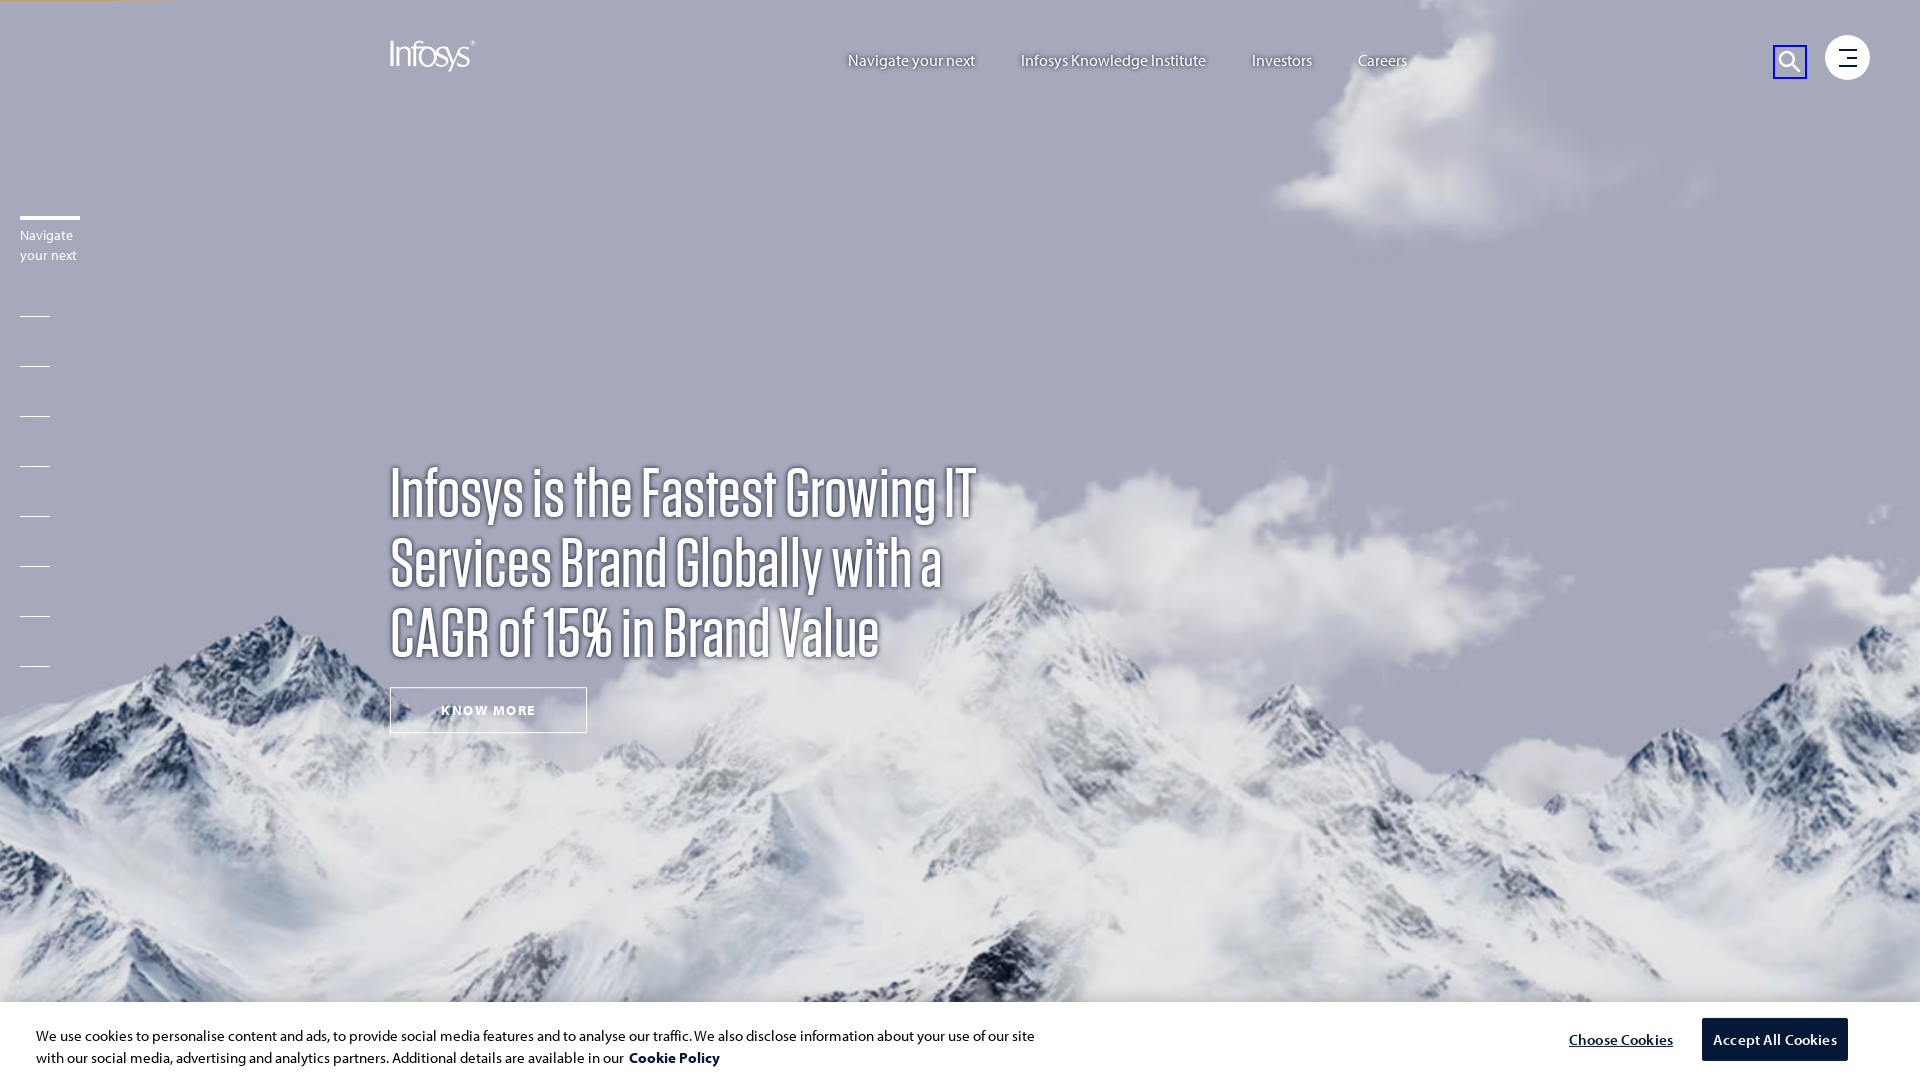

Retrieved cookies before deletion - found 39 cookie(s)
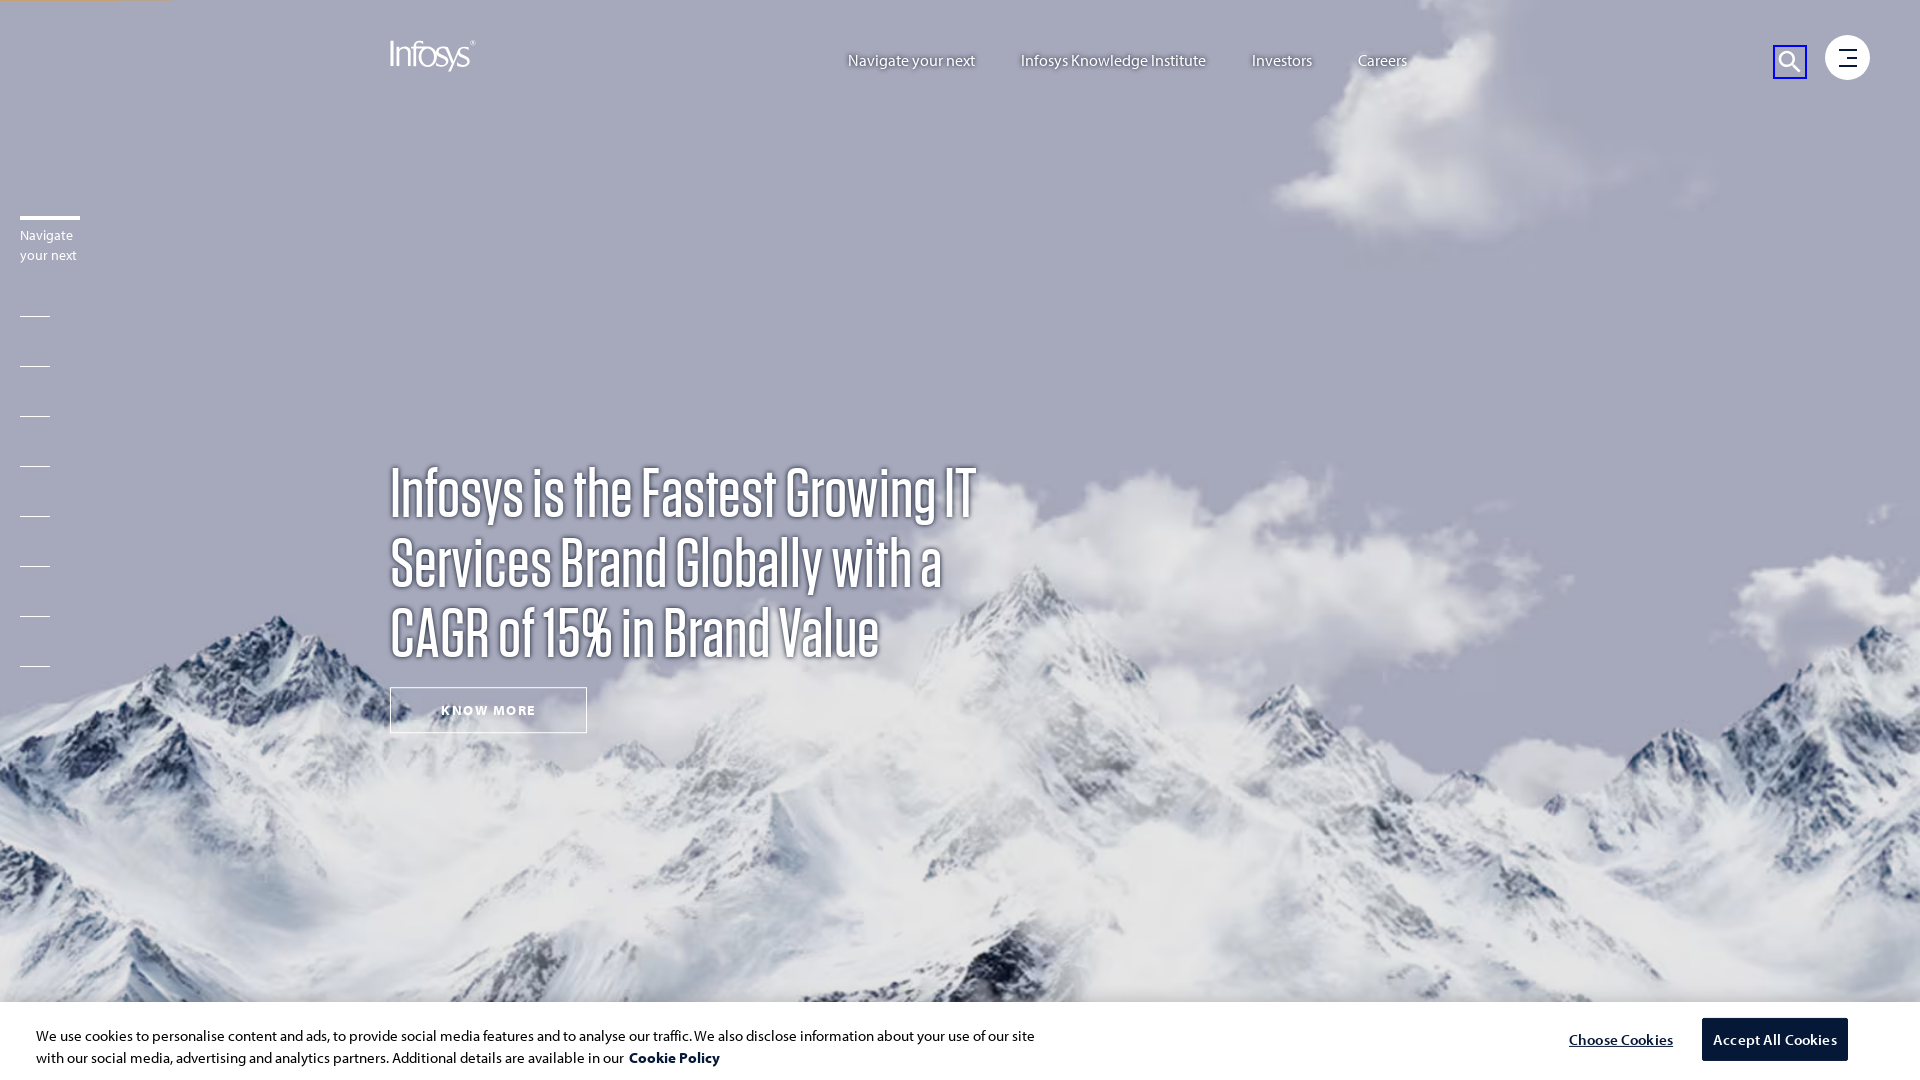

Cleared all cookies from browser context
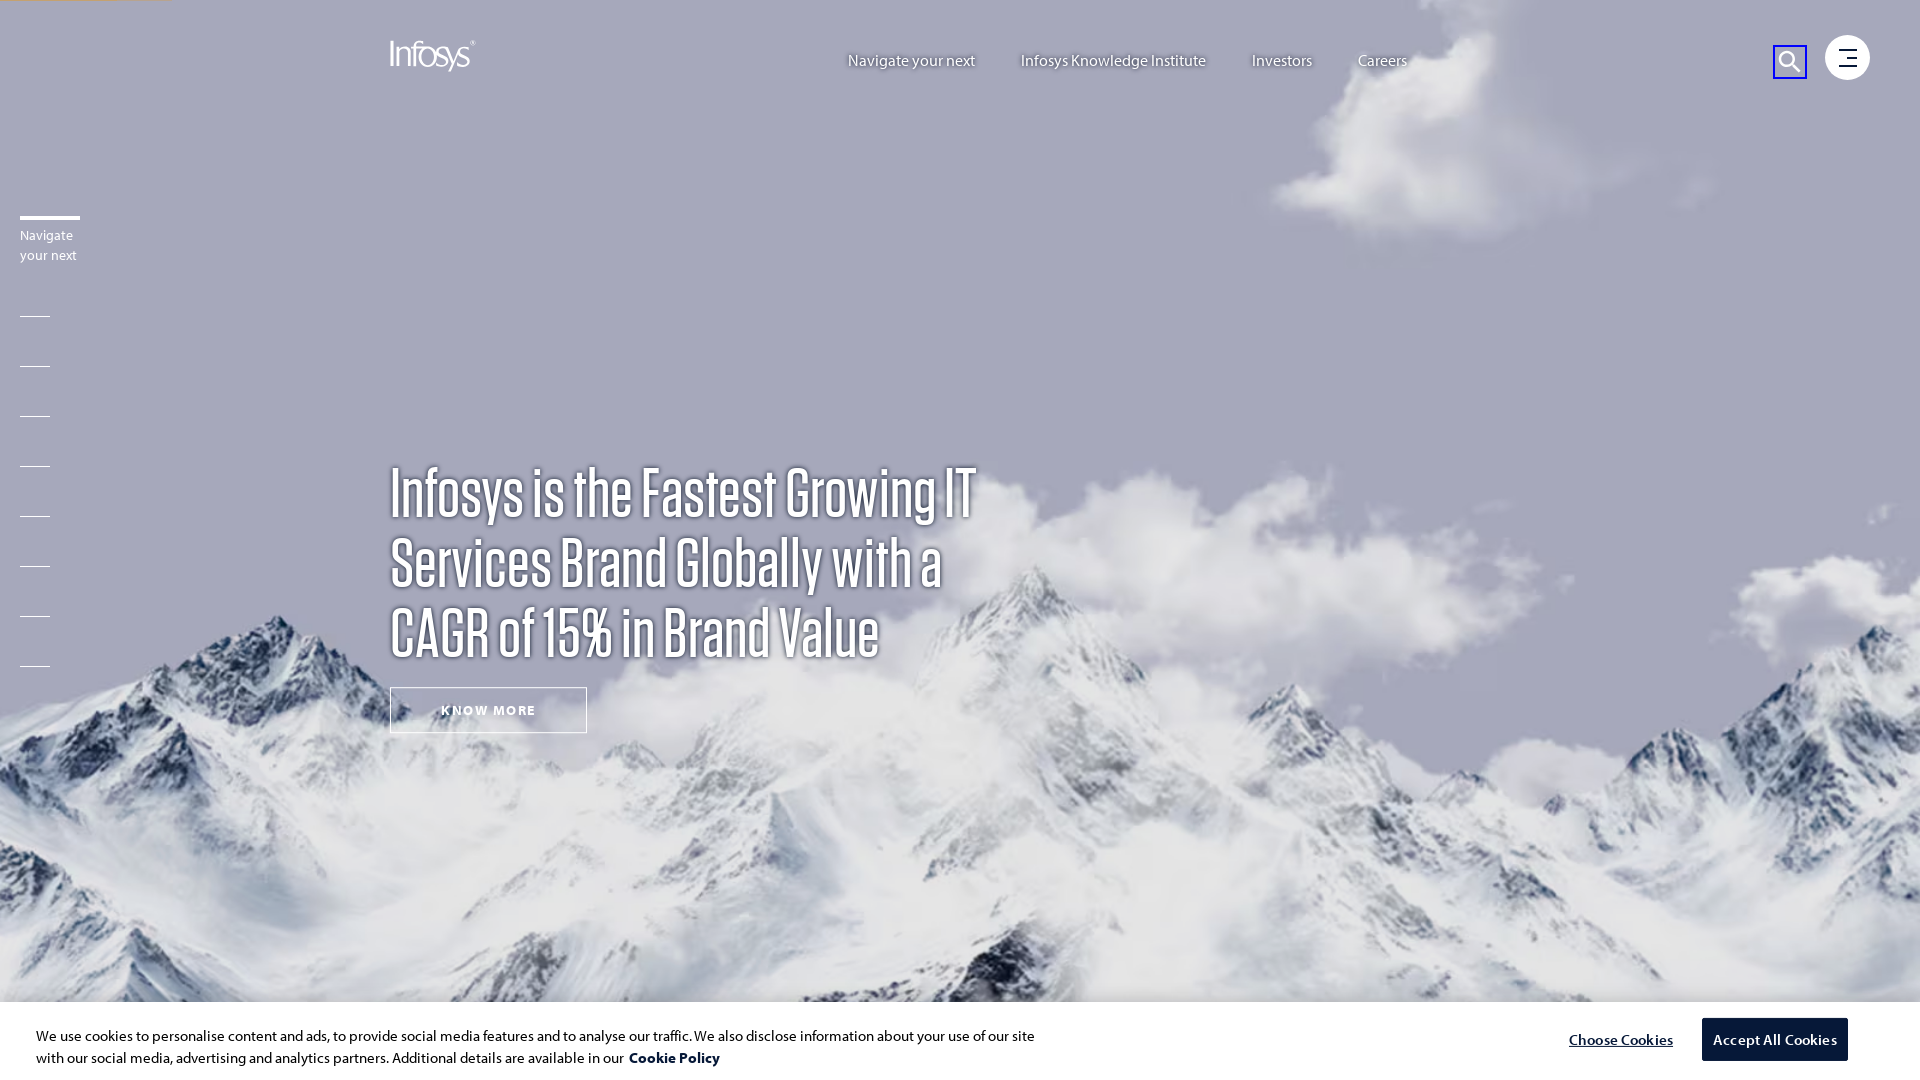

Retrieved cookies after deletion - found 0 cookie(s)
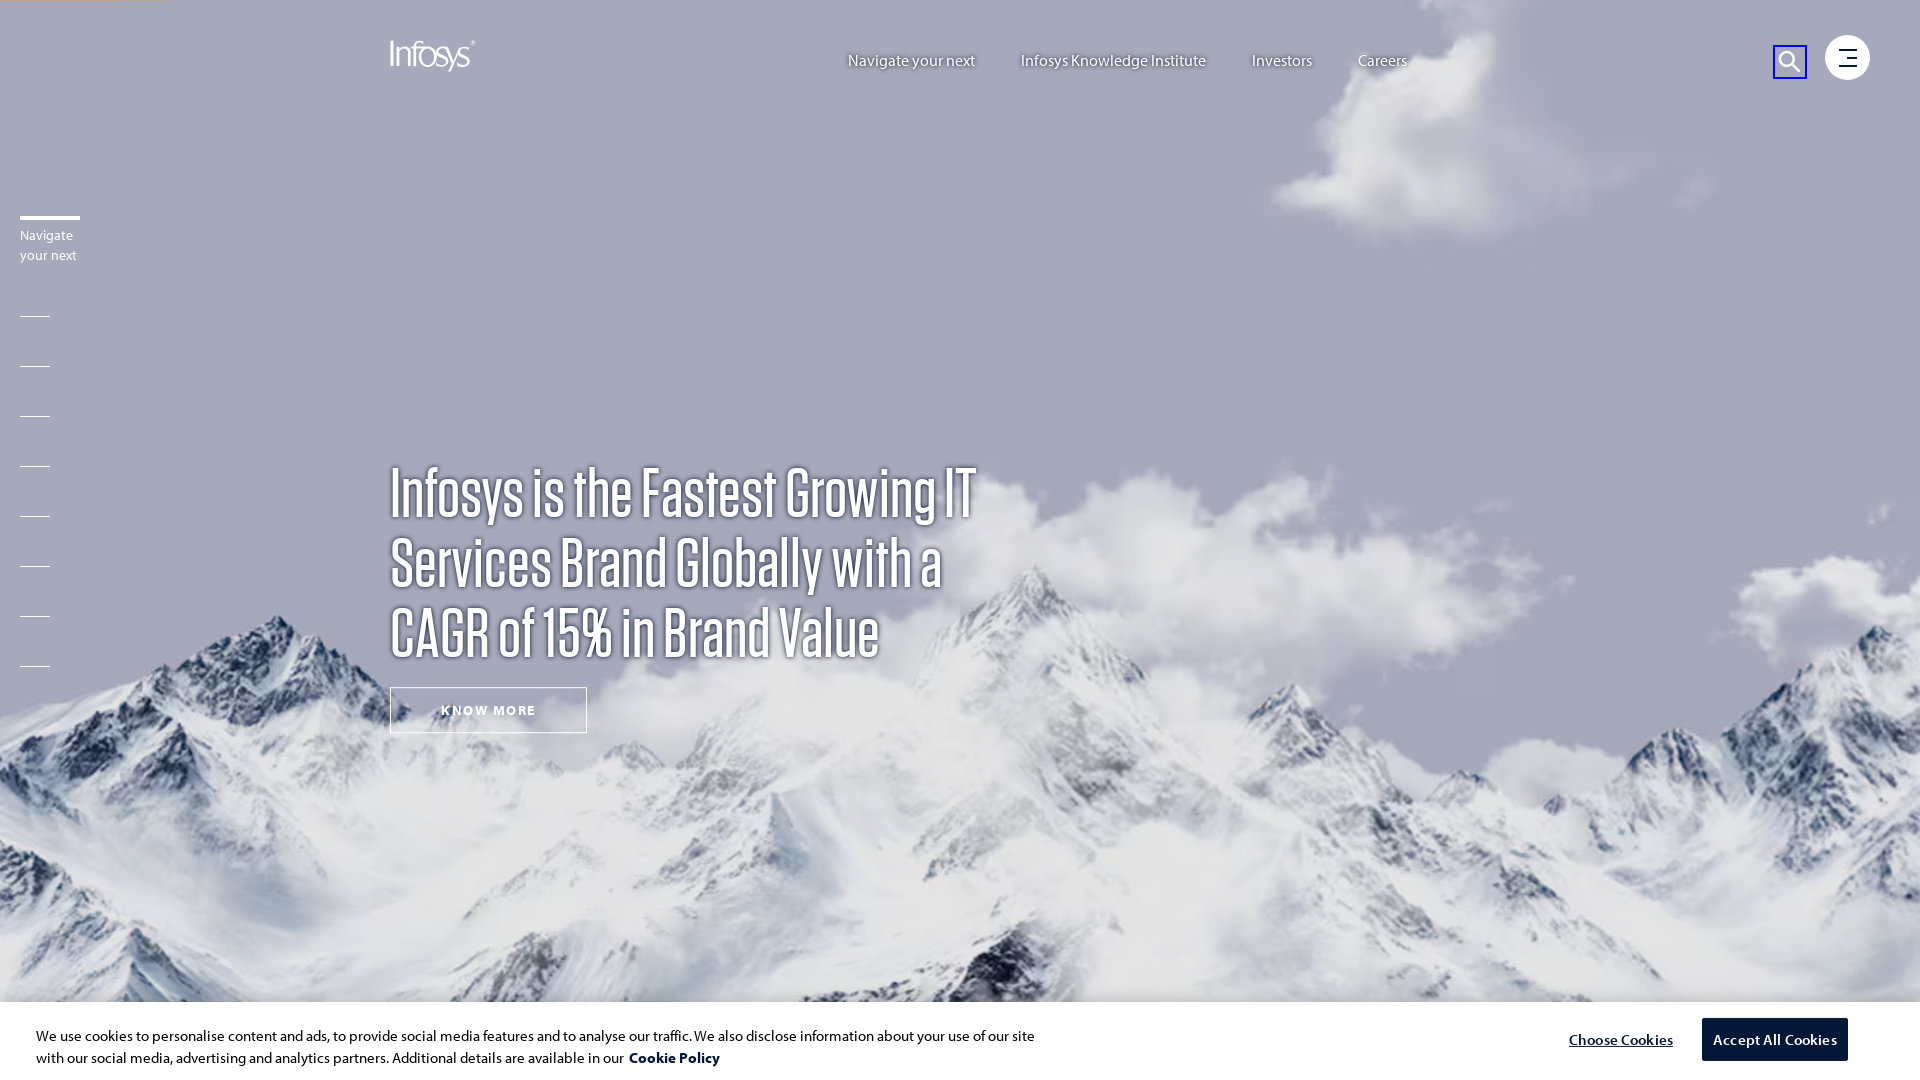

Page content loaded and DOM content ready
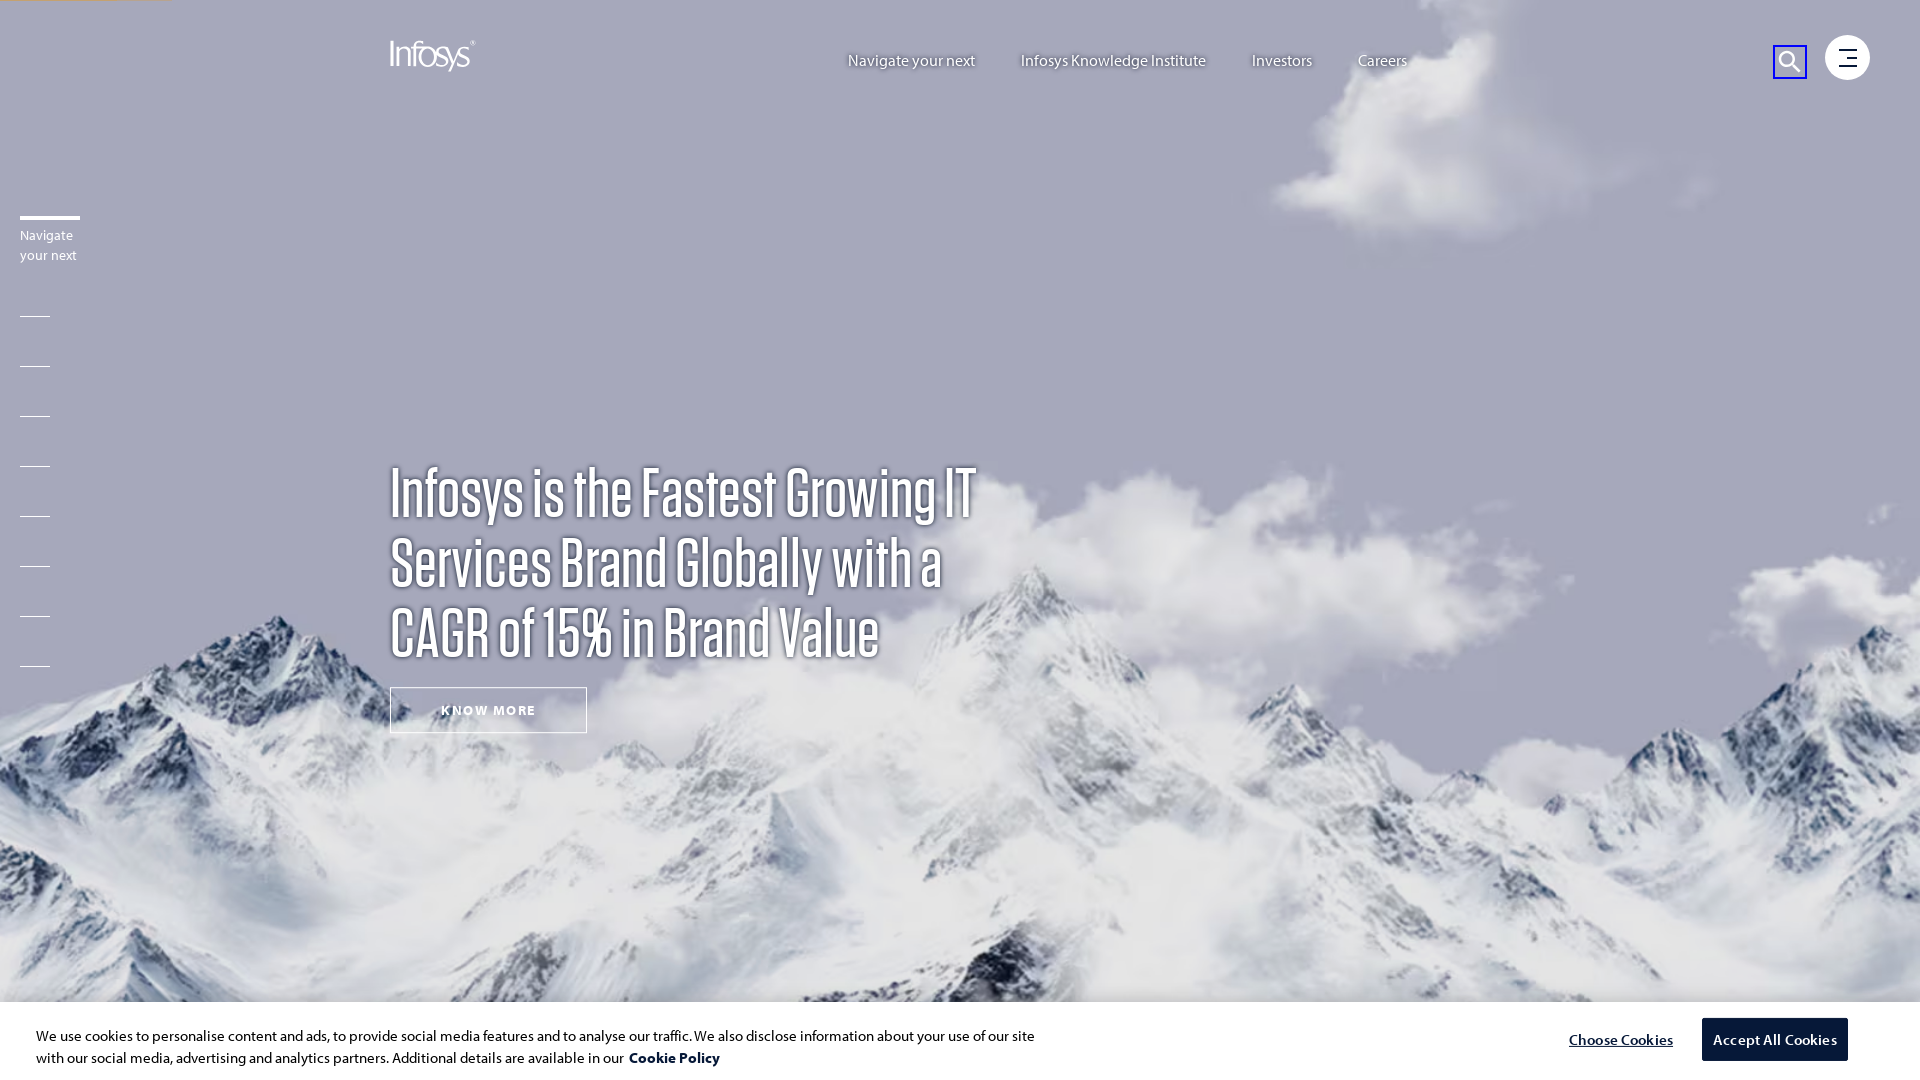

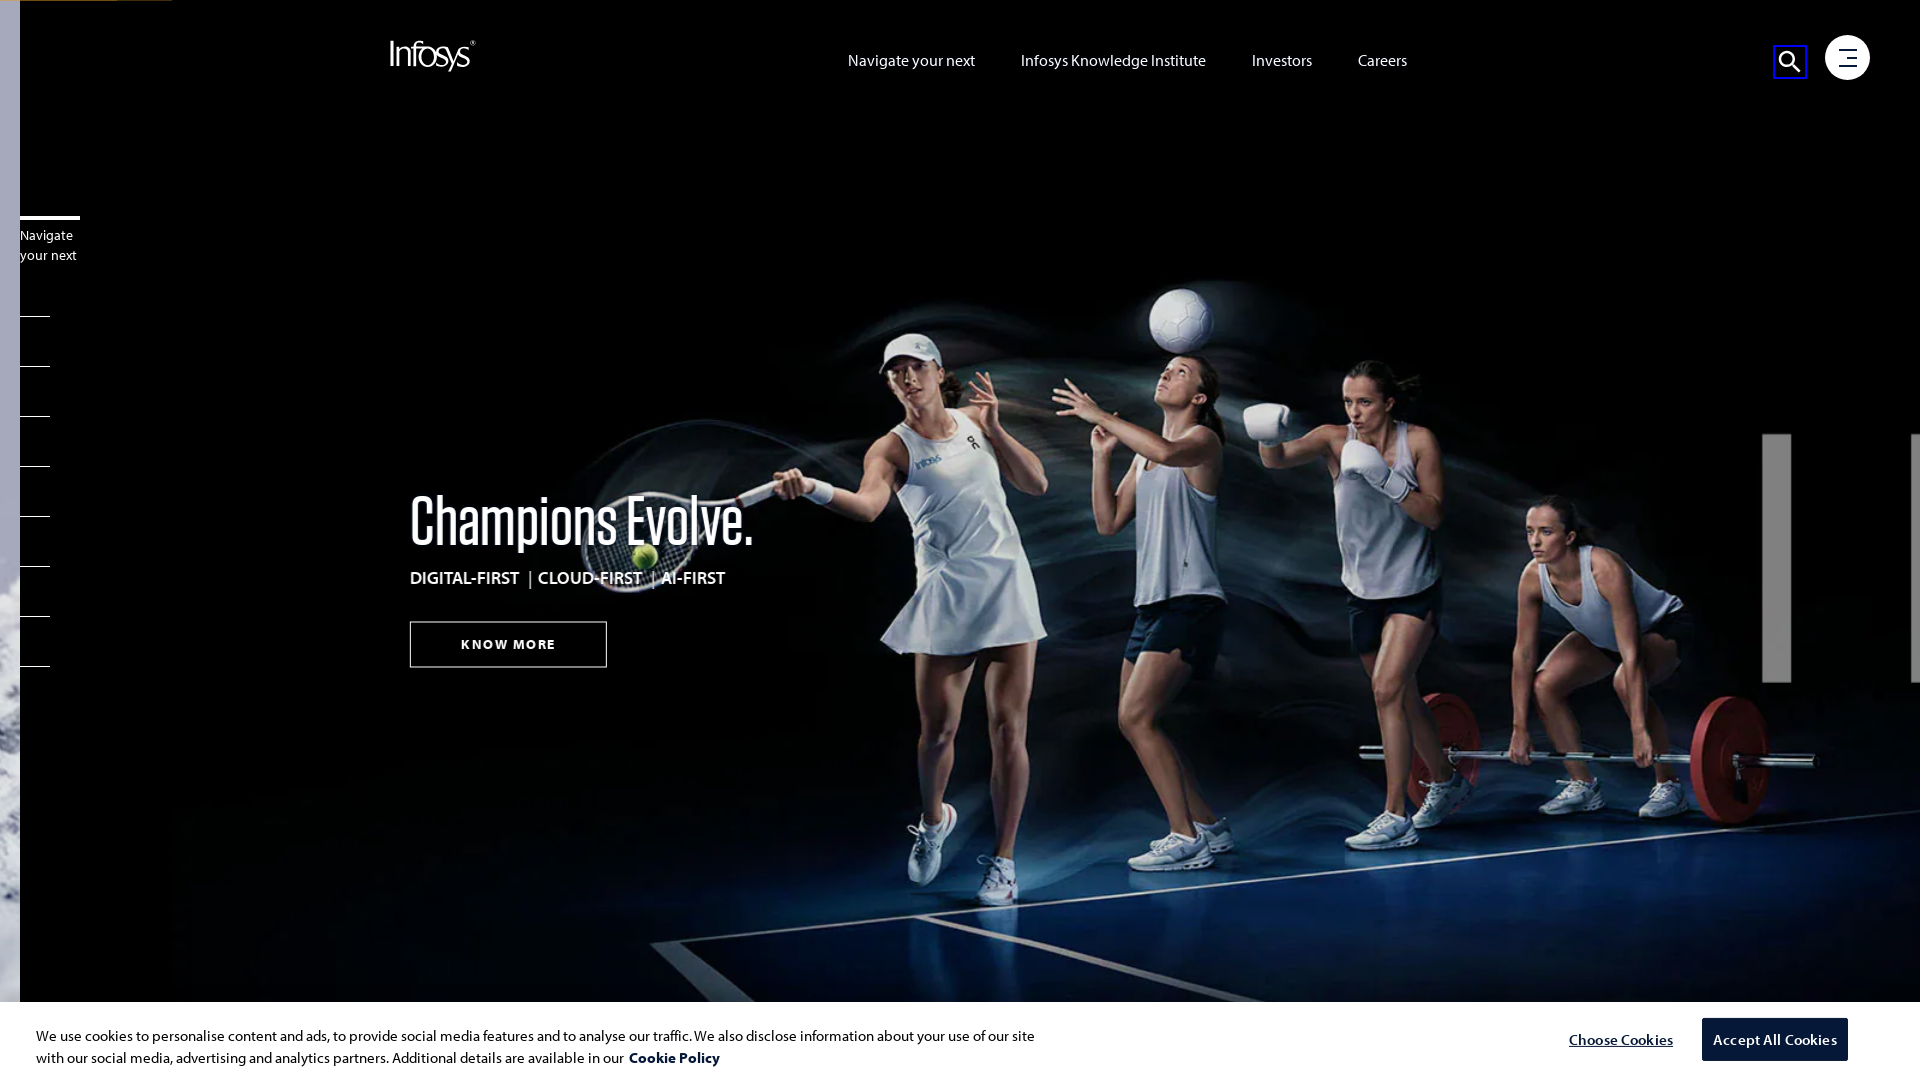